Navigates to the Rahul Shetty Academy Automation Practice page and scrolls to the bottom of the page

Starting URL: https://rahulshettyacademy.com/AutomationPractice/

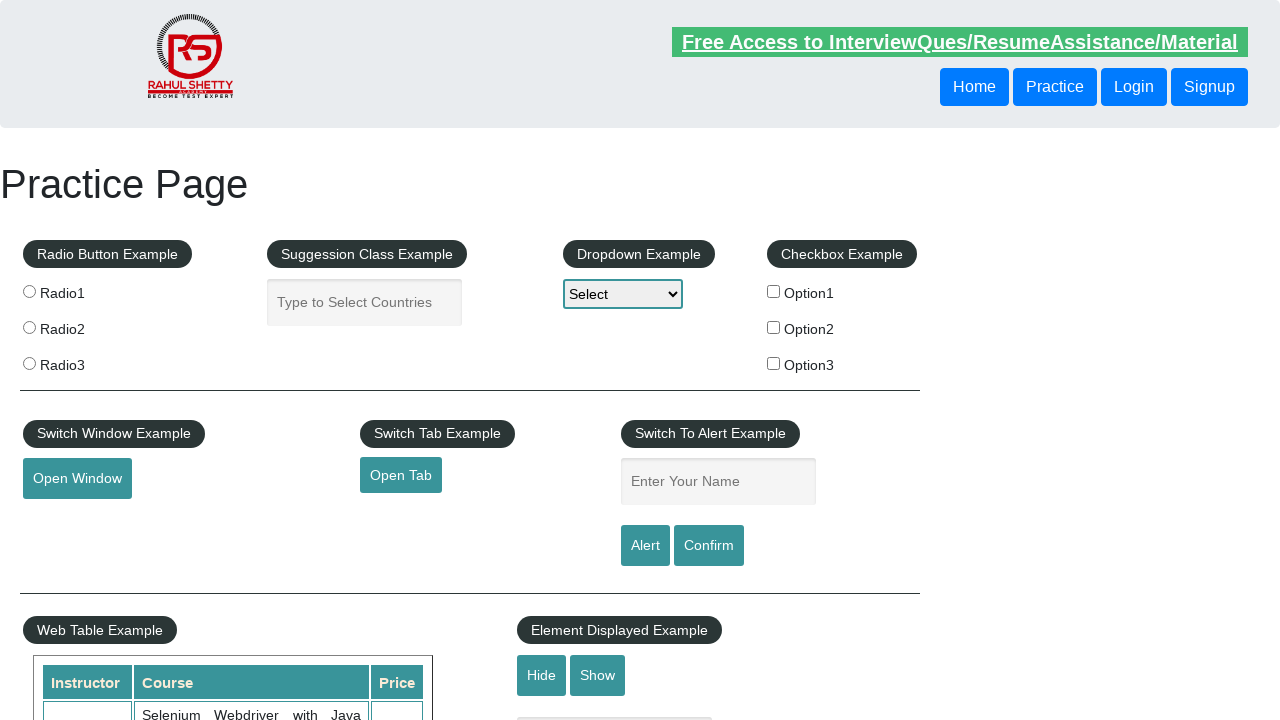

Navigated to Rahul Shetty Academy Automation Practice page
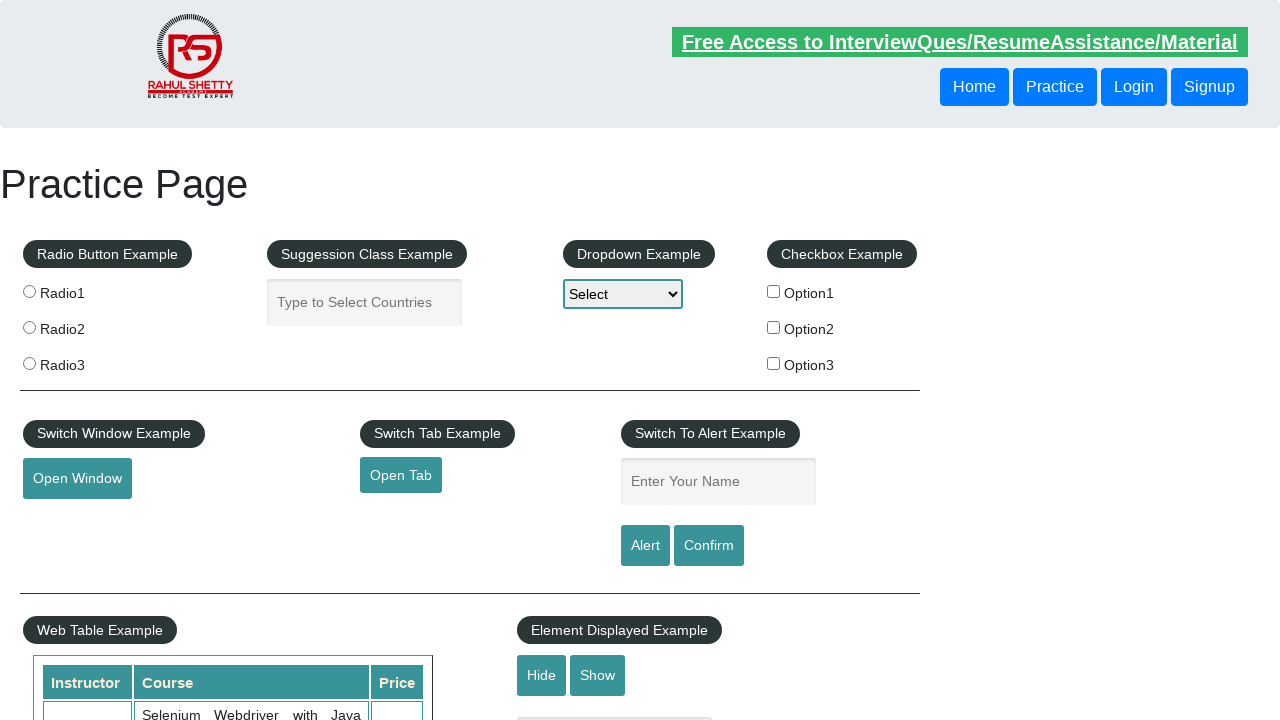

Scrolled to the bottom of the page
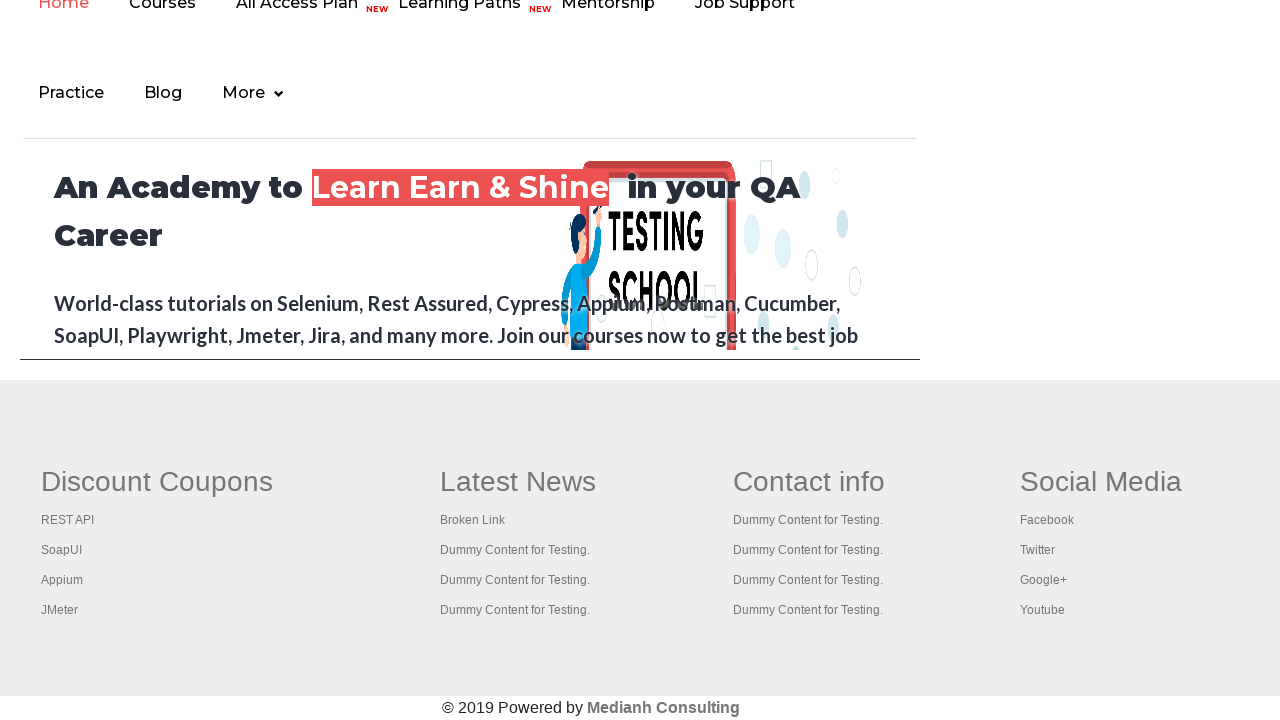

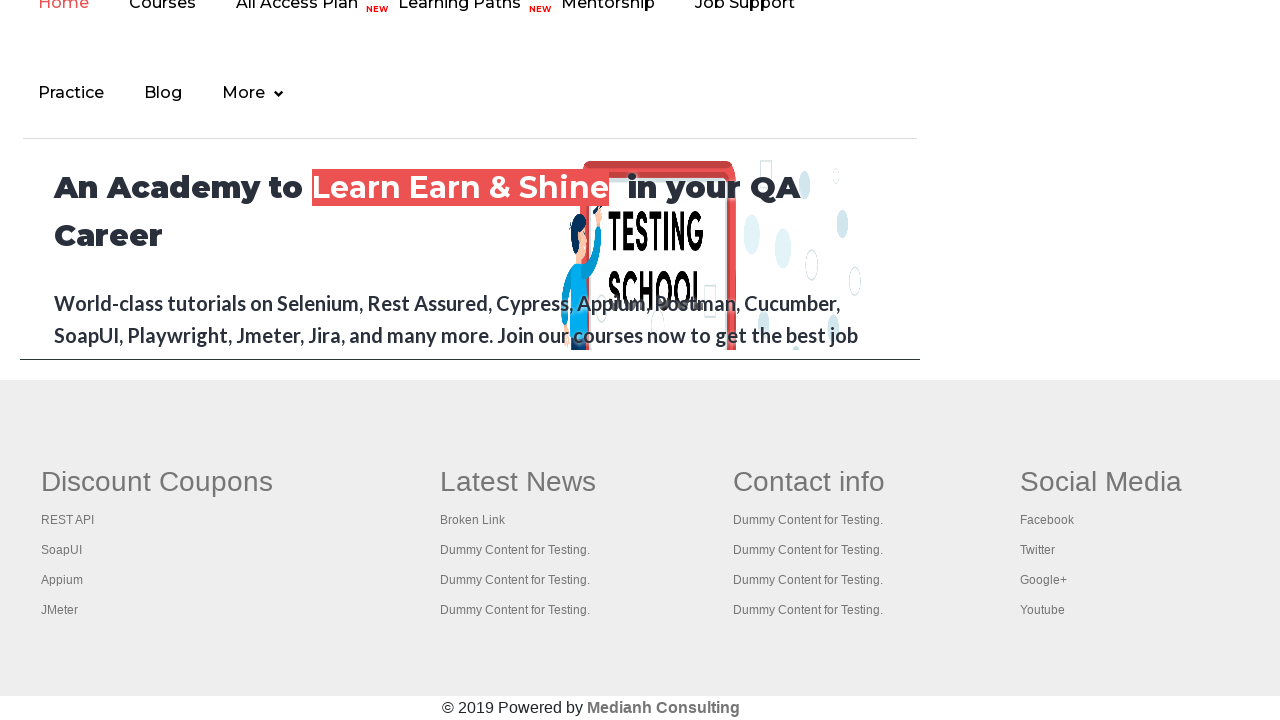